Tests alert handling and mathematical captcha solving by accepting a confirm dialog and calculating a mathematical expression

Starting URL: http://suninjuly.github.io/alert_accept.html

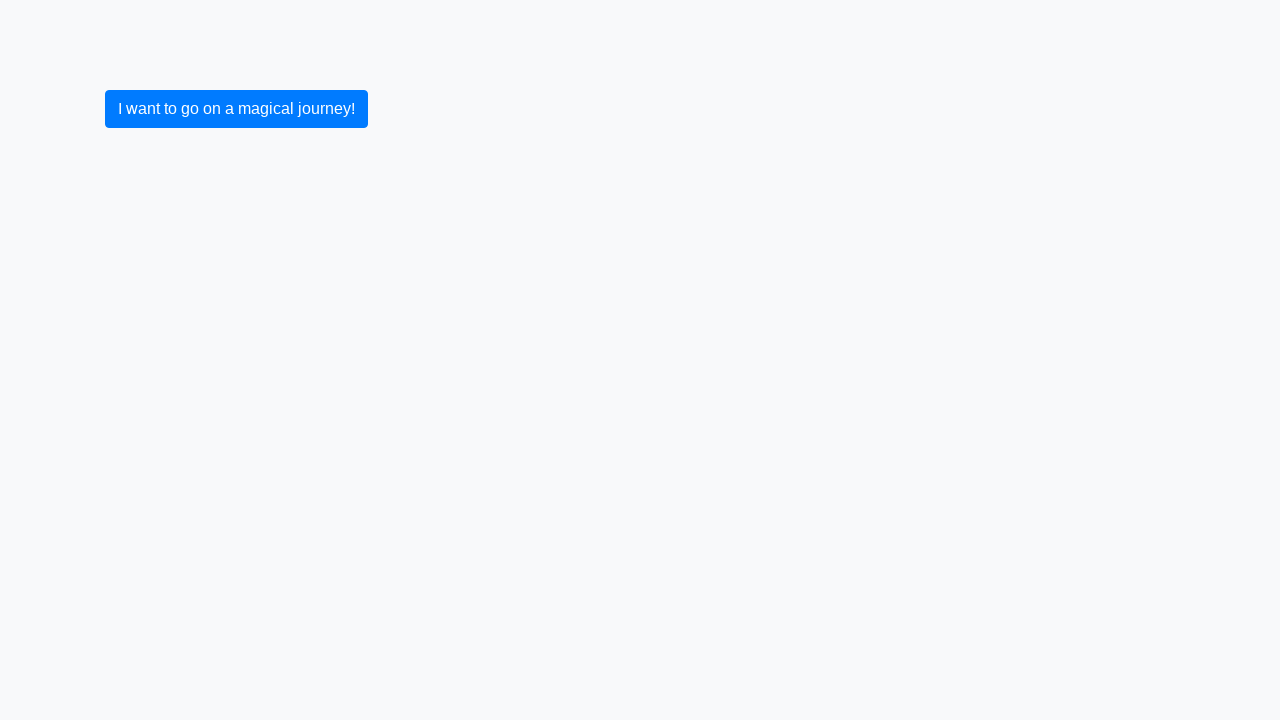

Clicked submit button to trigger alert at (236, 109) on button[type='submit']
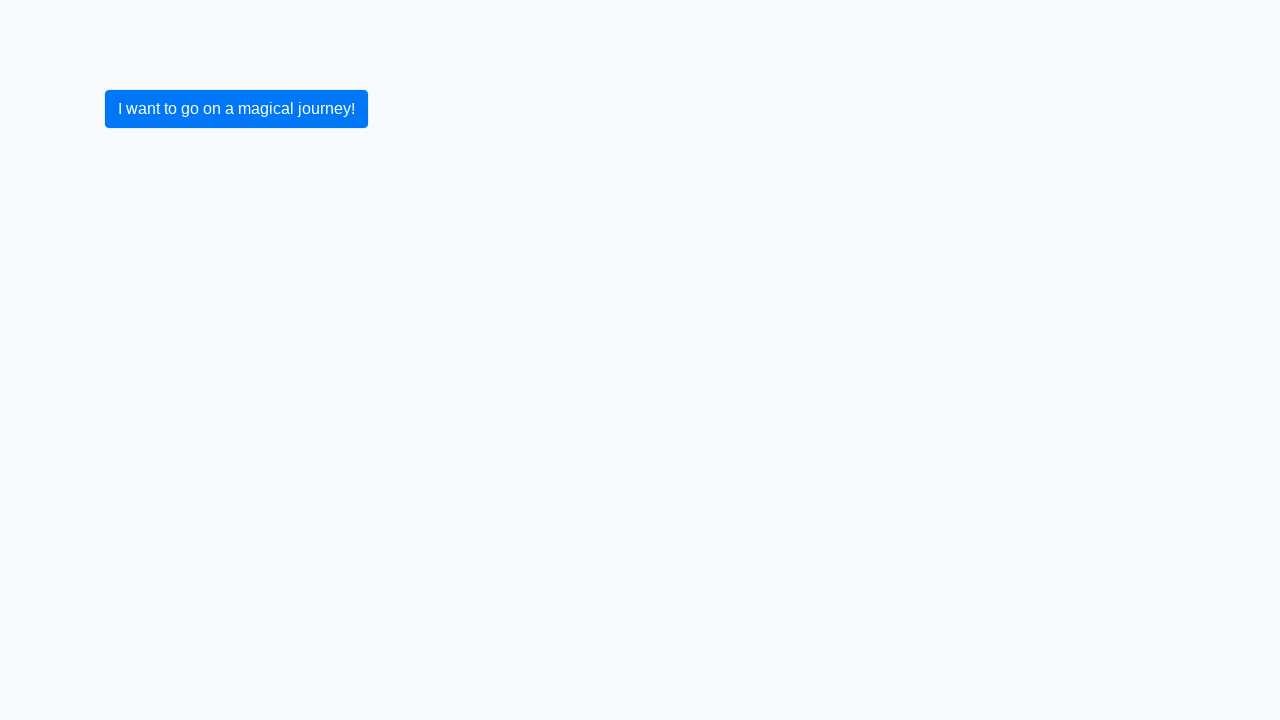

Set up dialog handler to accept confirm dialog
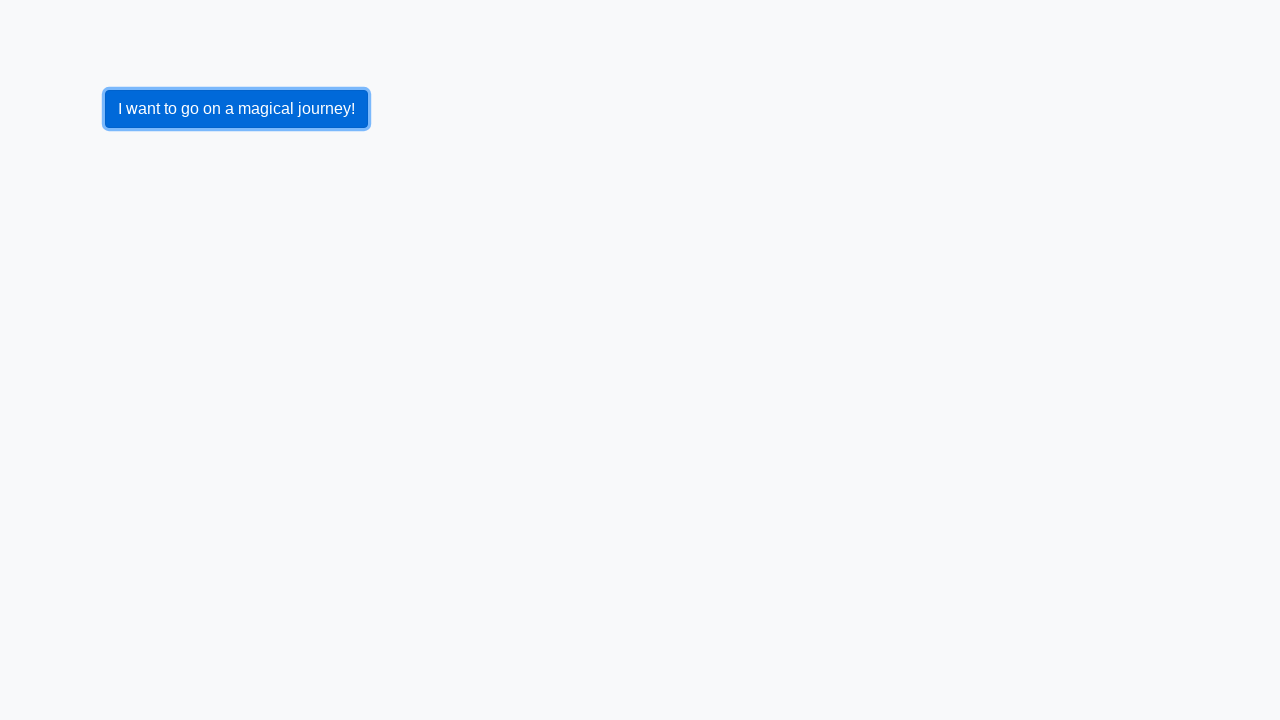

Re-clicked submit button to trigger confirm dialog at (236, 109) on button[type='submit']
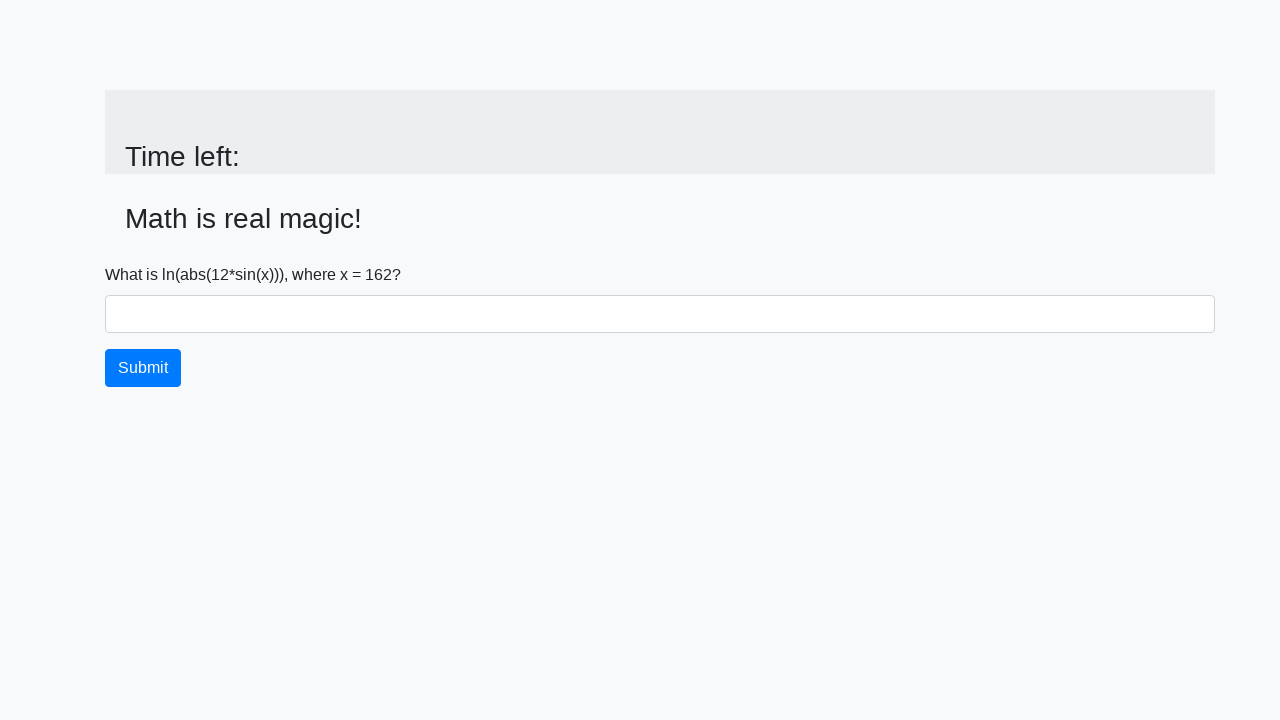

Captcha page loaded and input value field is visible
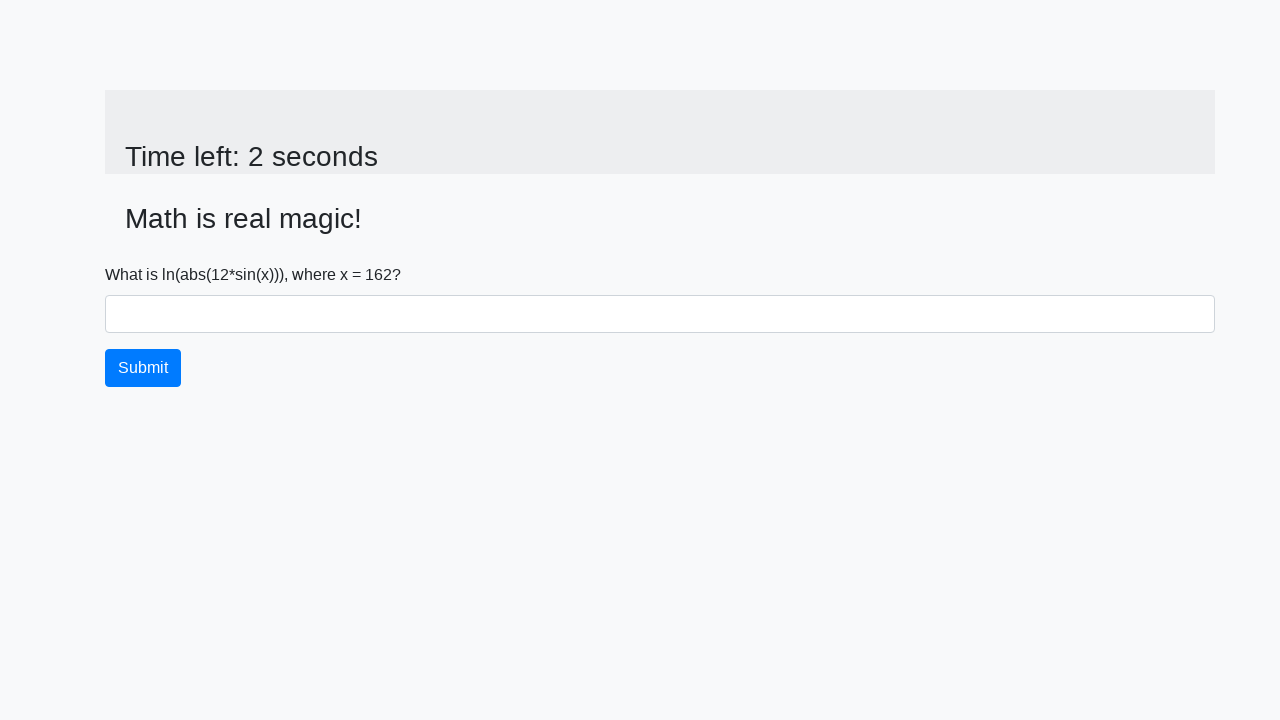

Retrieved input value: 162
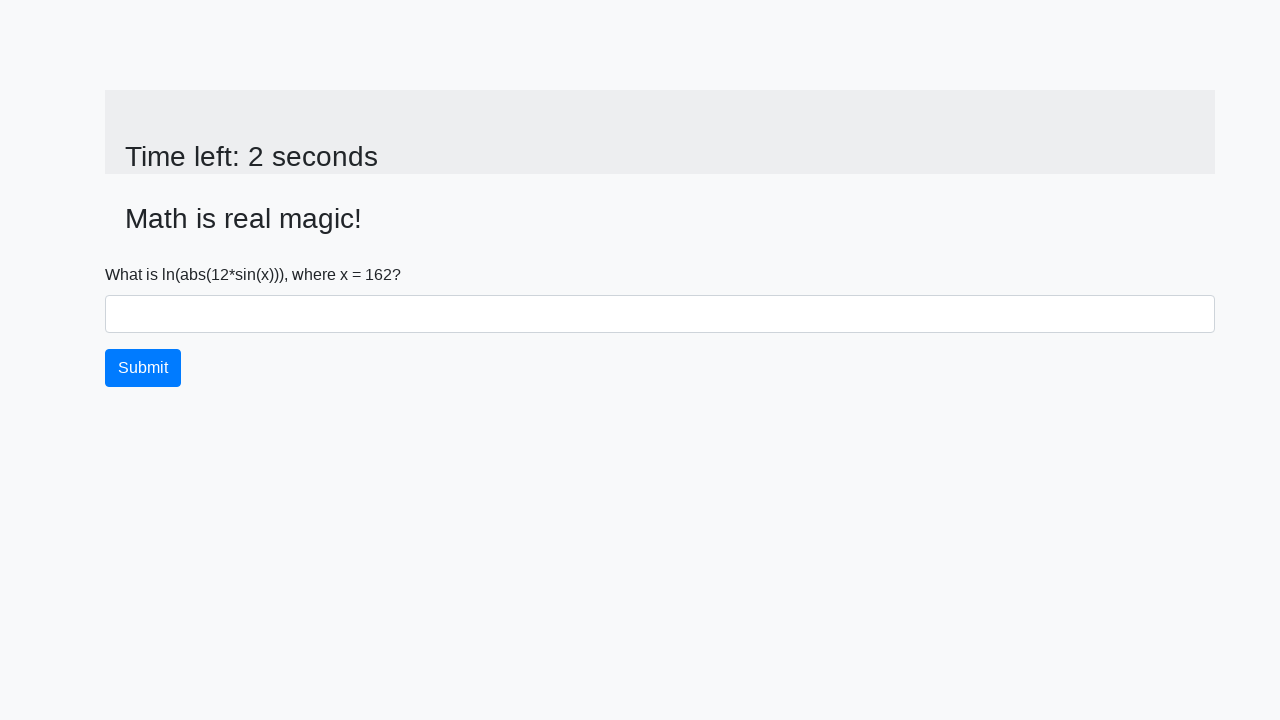

Calculated mathematical answer: 2.463121416235488
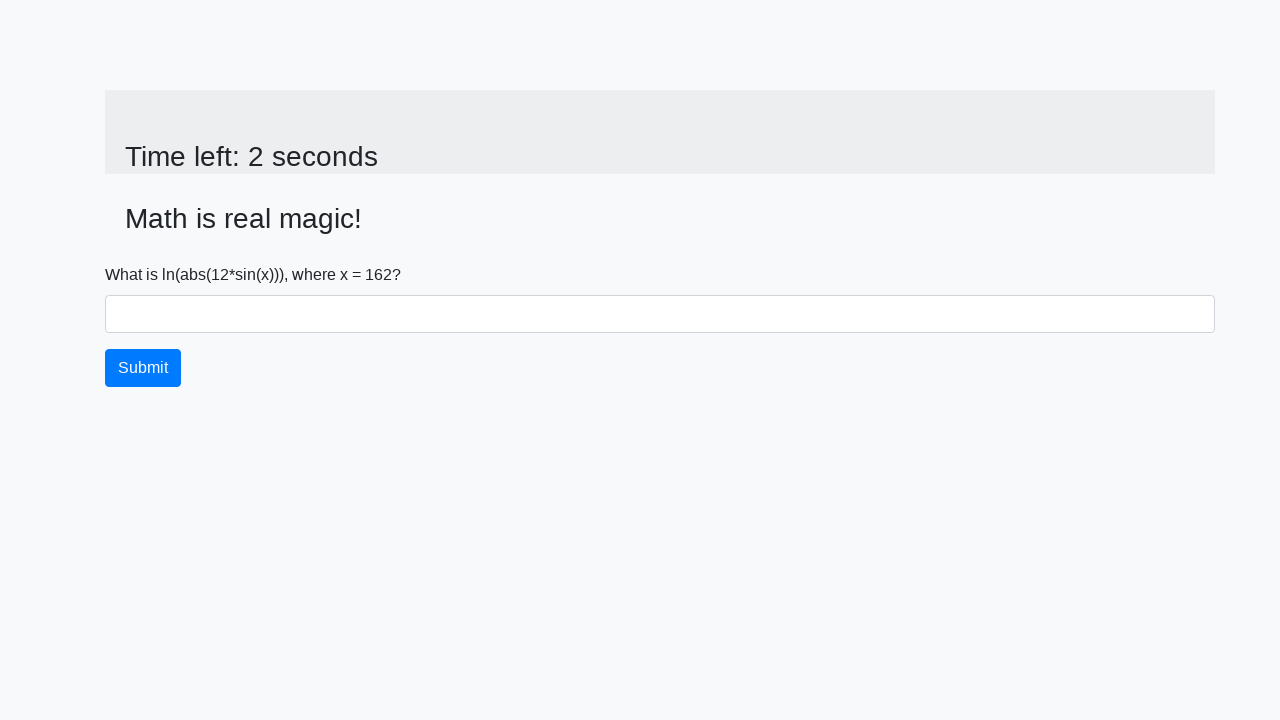

Filled answer field with calculated value on #answer
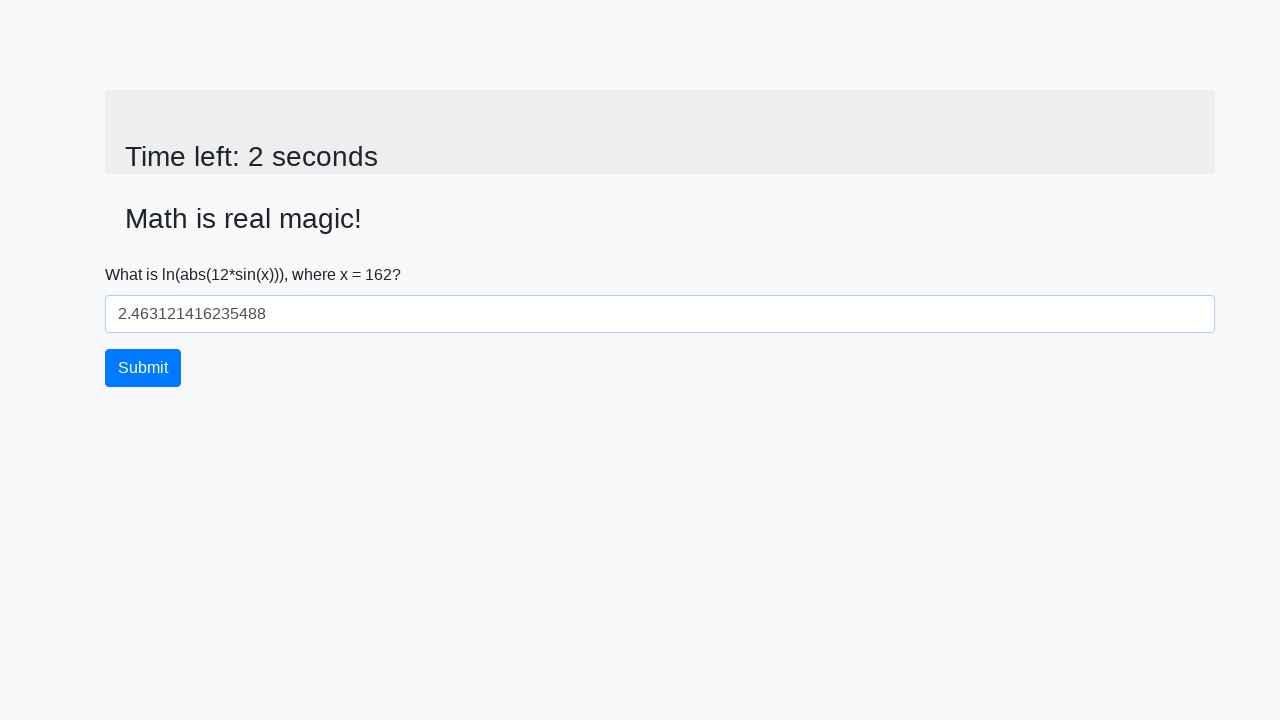

Clicked submit button to submit the answer at (143, 368) on button[type='submit']
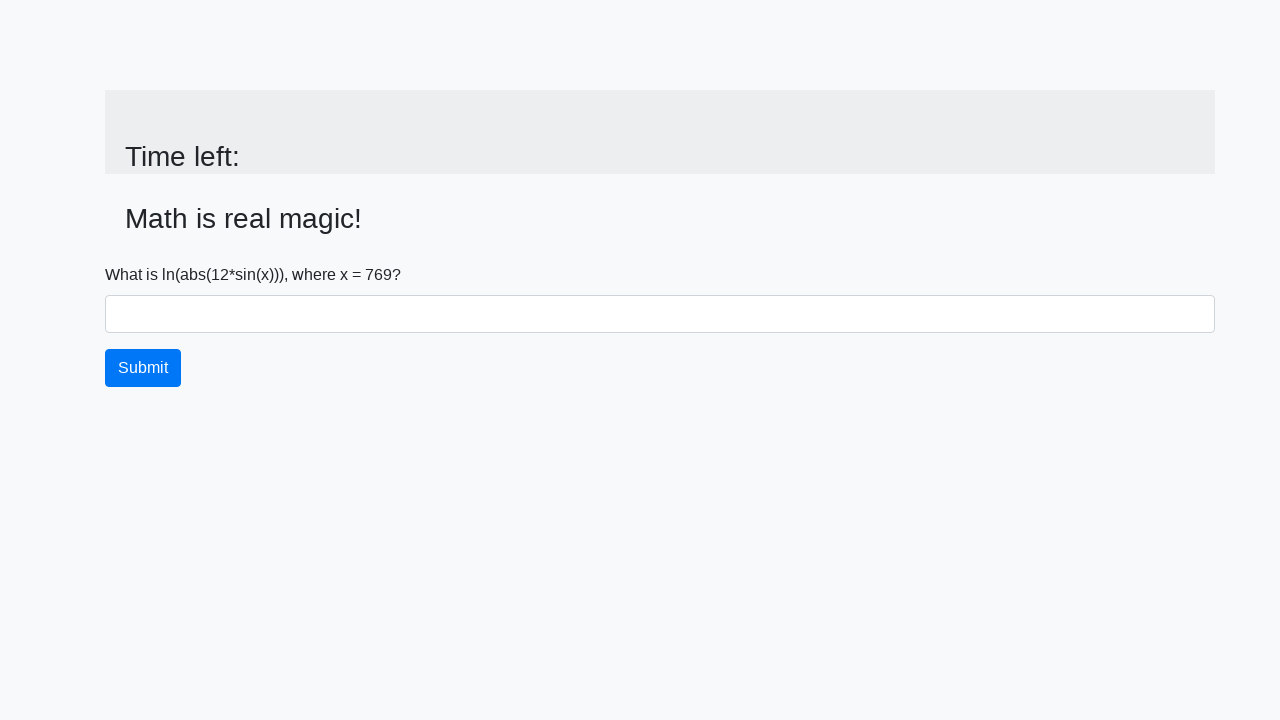

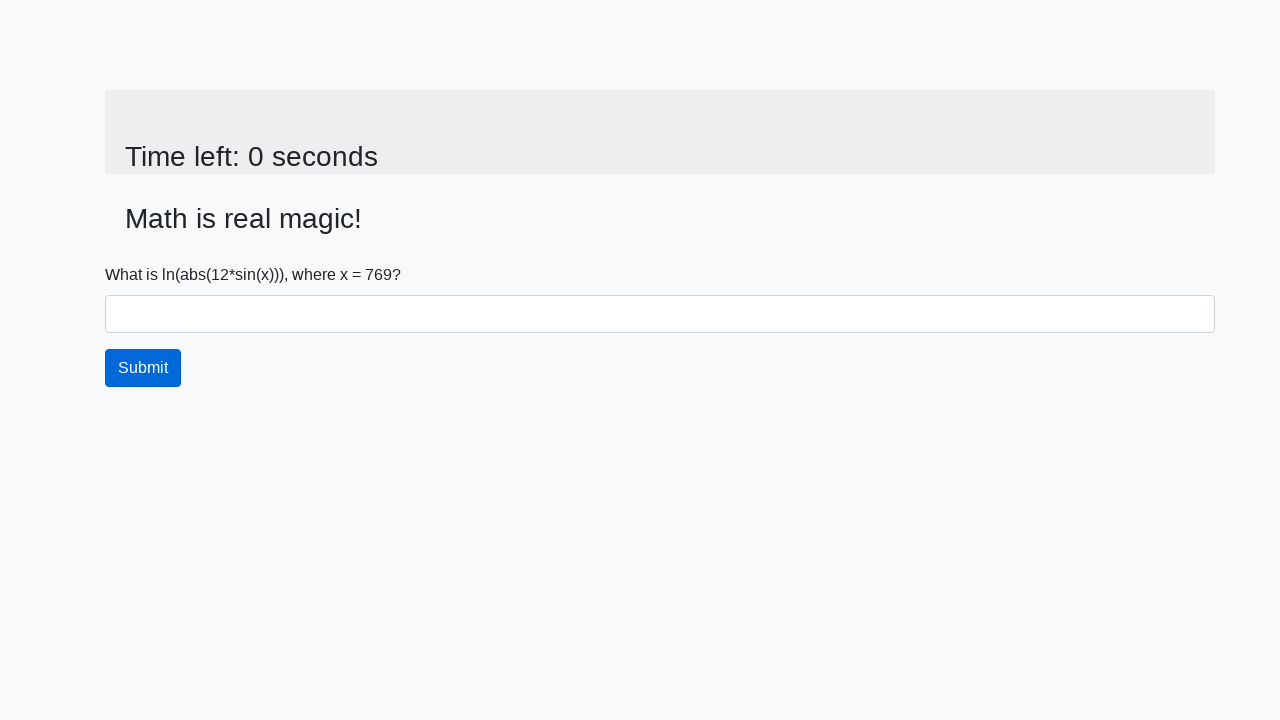